Navigates to Verizon website and retrieves the page title for verification

Starting URL: https://www.verizon.com

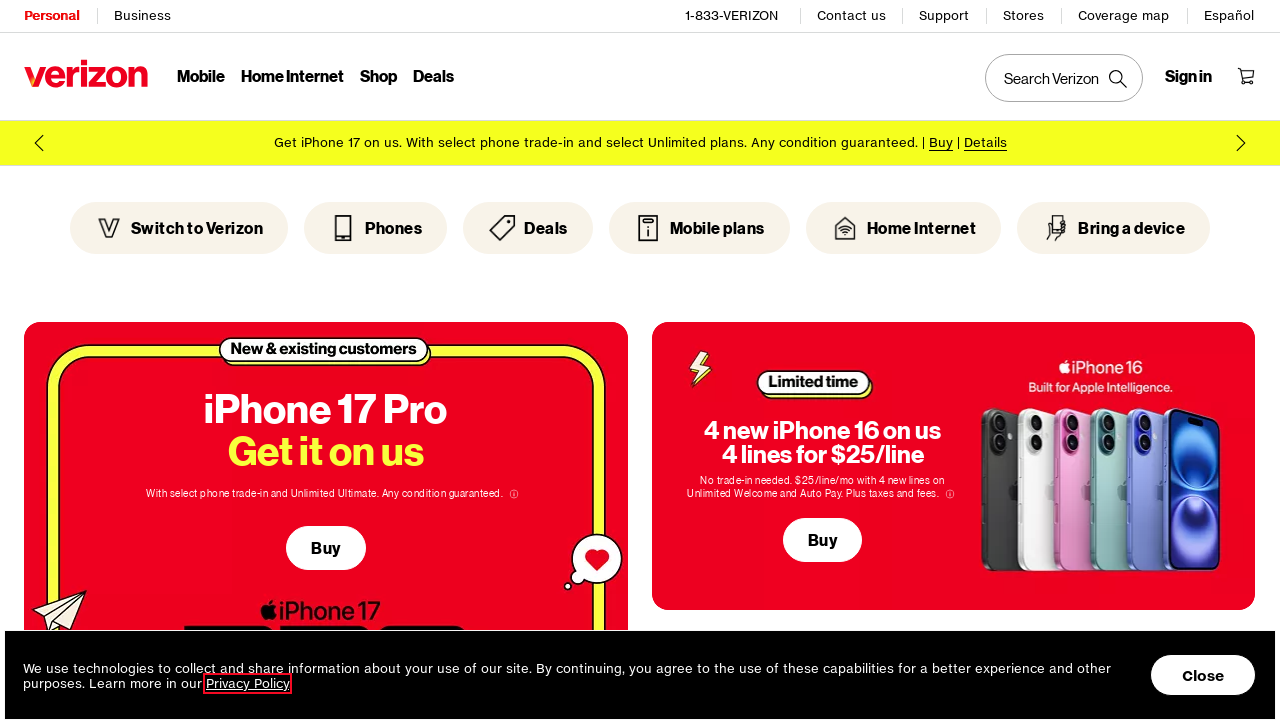

Navigated to Verizon website at https://www.verizon.com
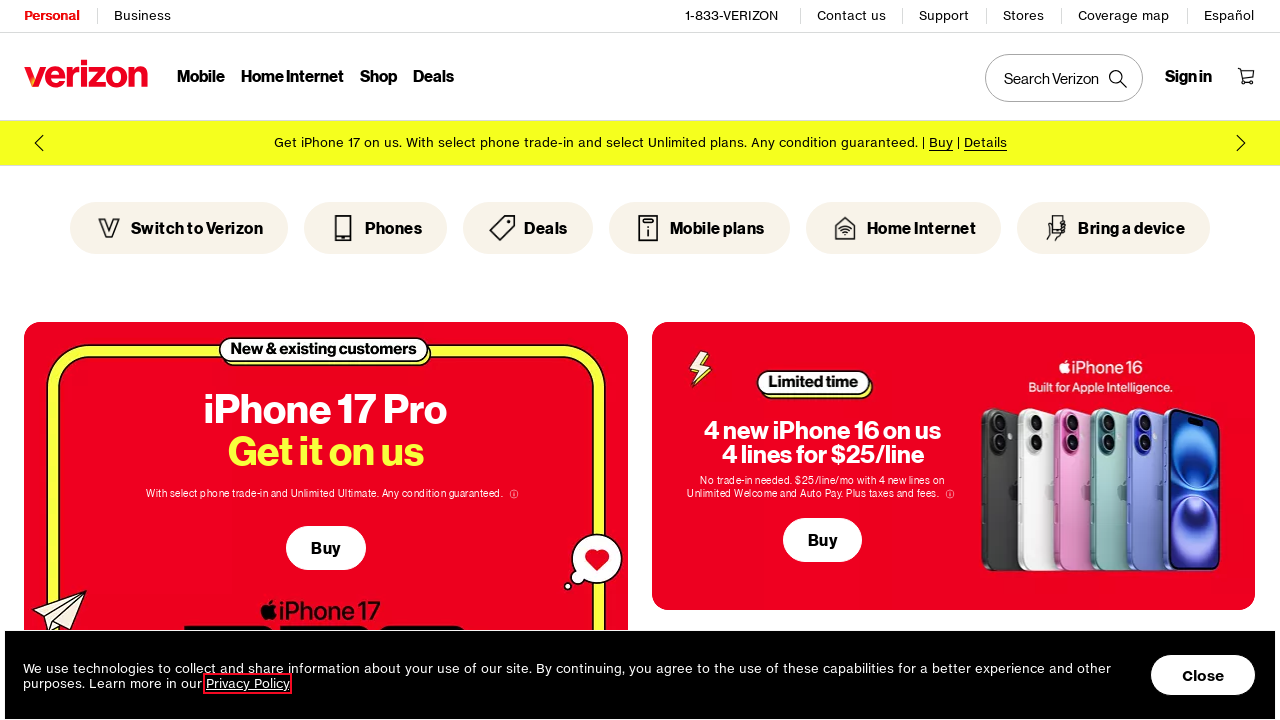

Retrieved page title: Verizon: Wireless, Internet, TV and Phone Services | Official Site
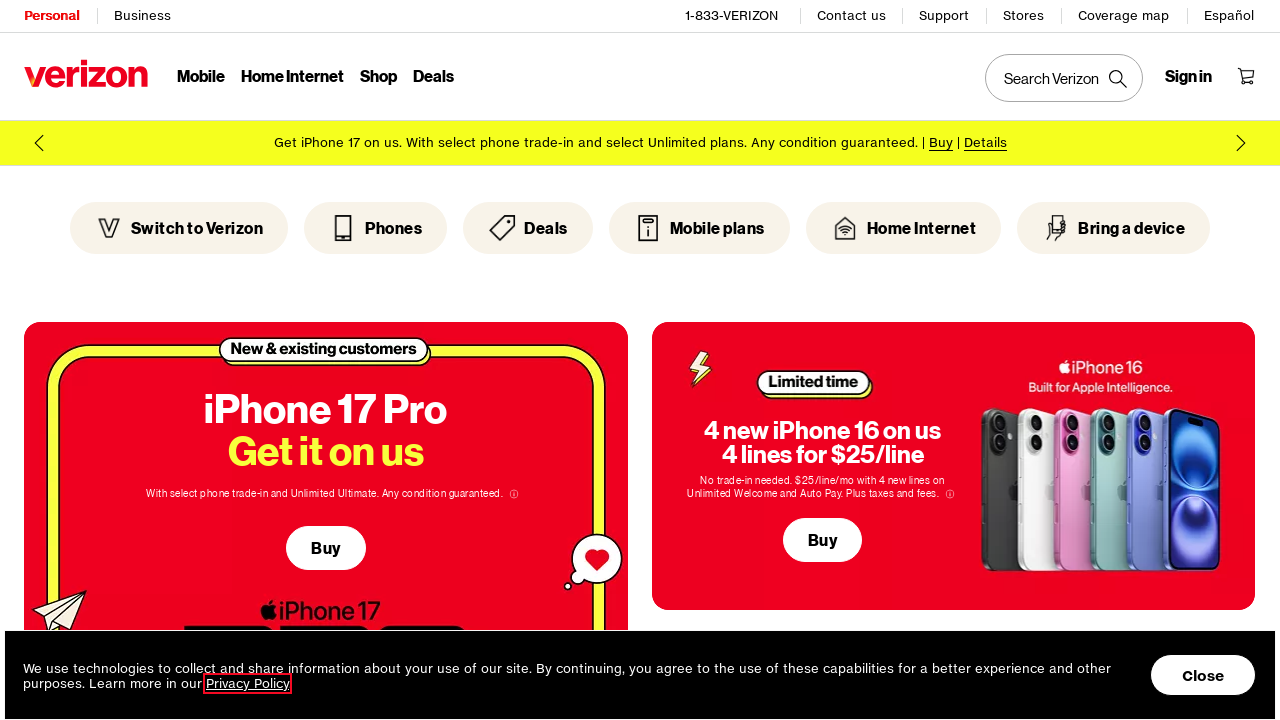

Printed page title to console
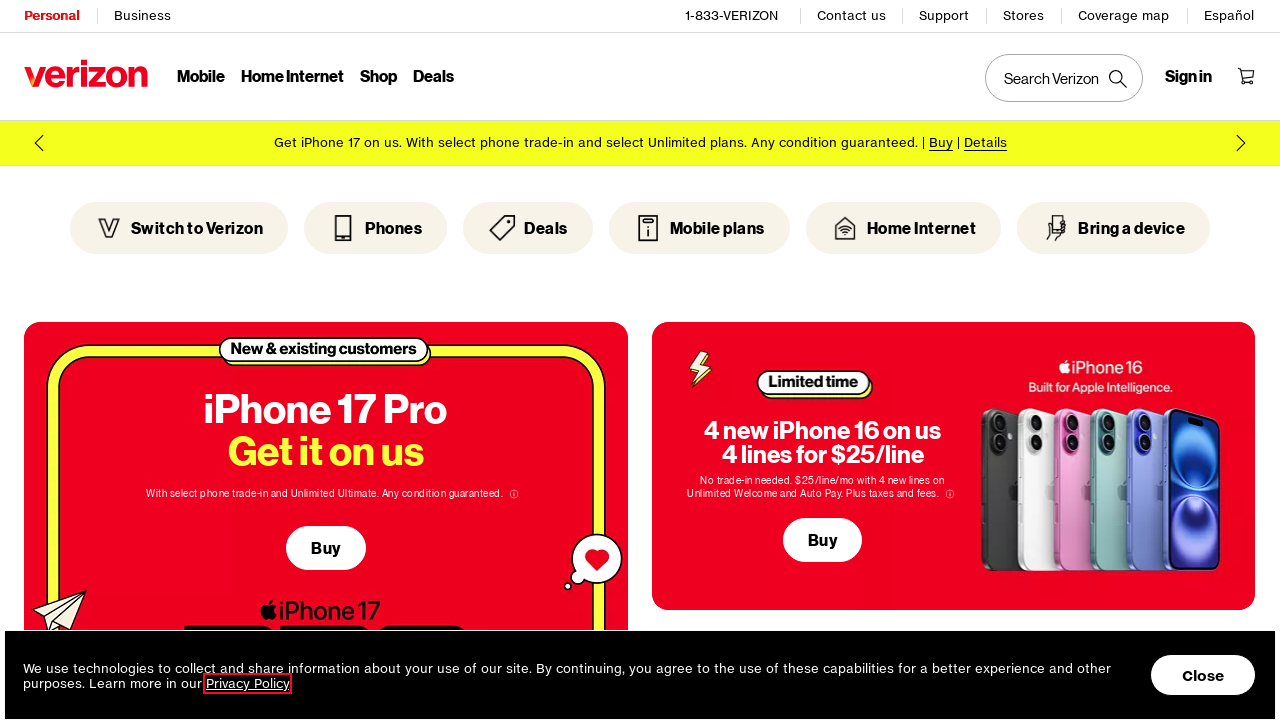

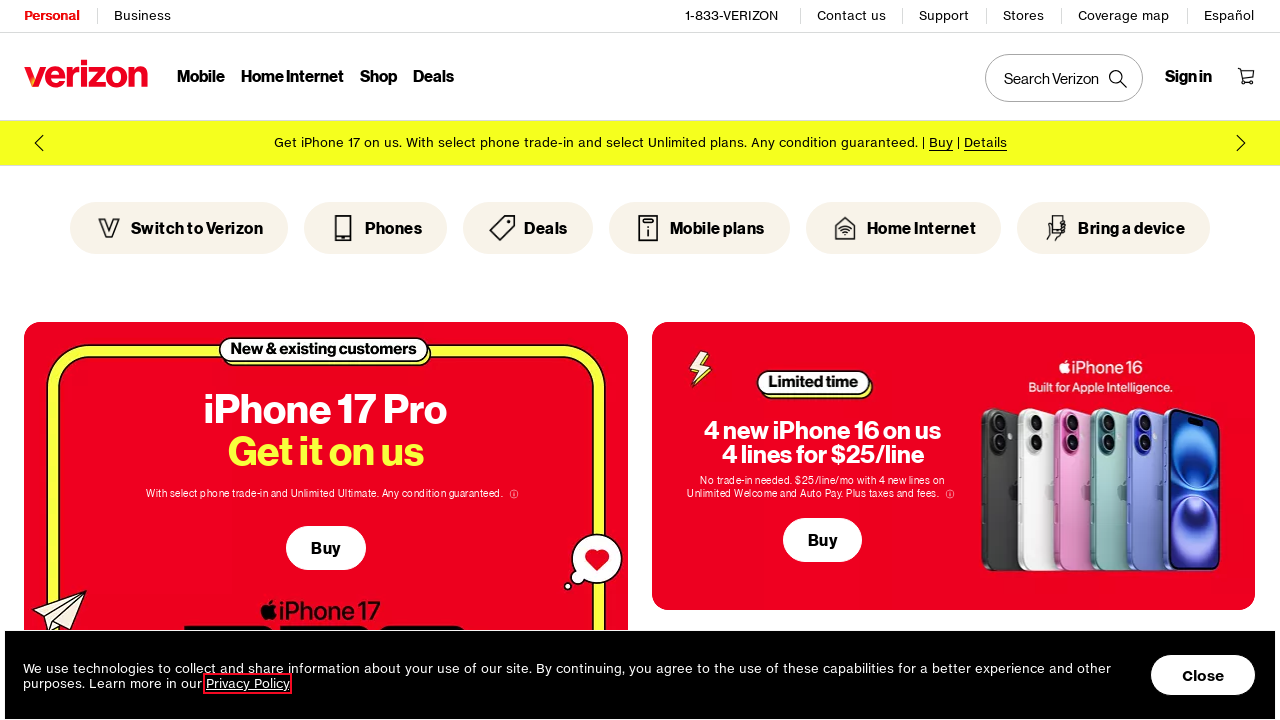